Tests frame and iframe handling by navigating through multiple frames, filling text fields, and interacting with form elements inside nested iframes

Starting URL: https://ui.vision/demo/webtest/frames/

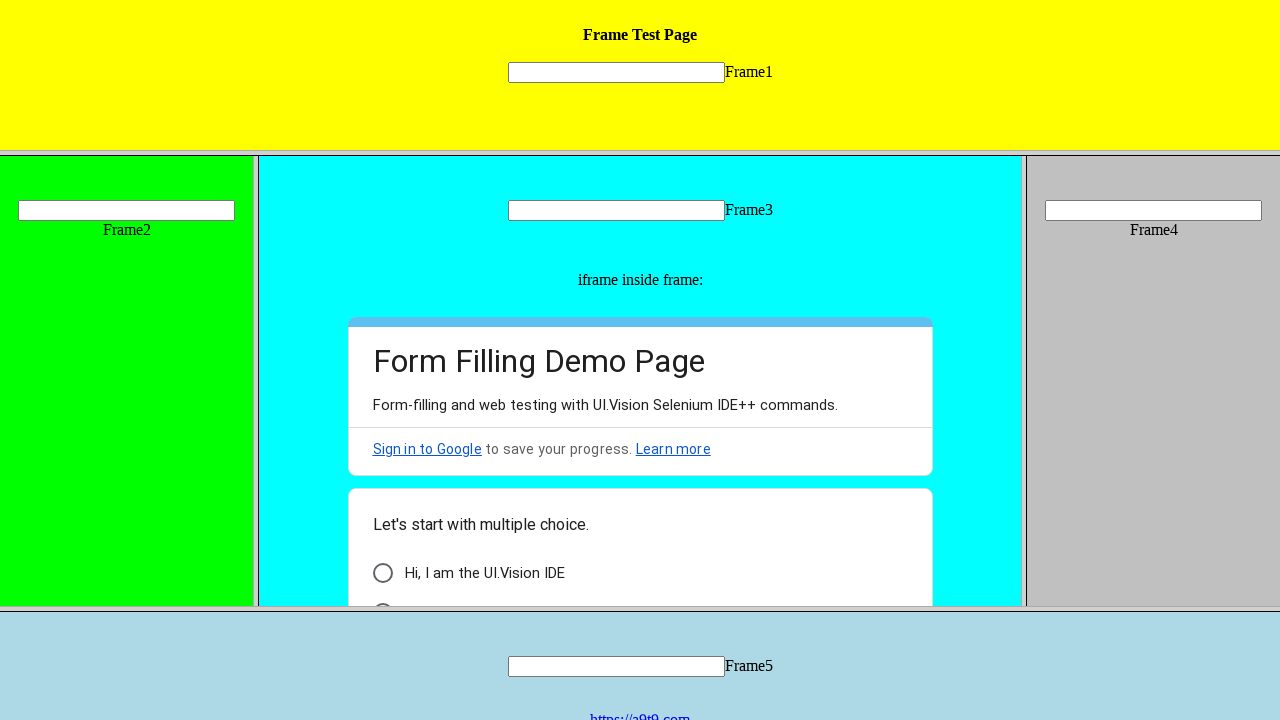

Located frame 1 (frame_1.html)
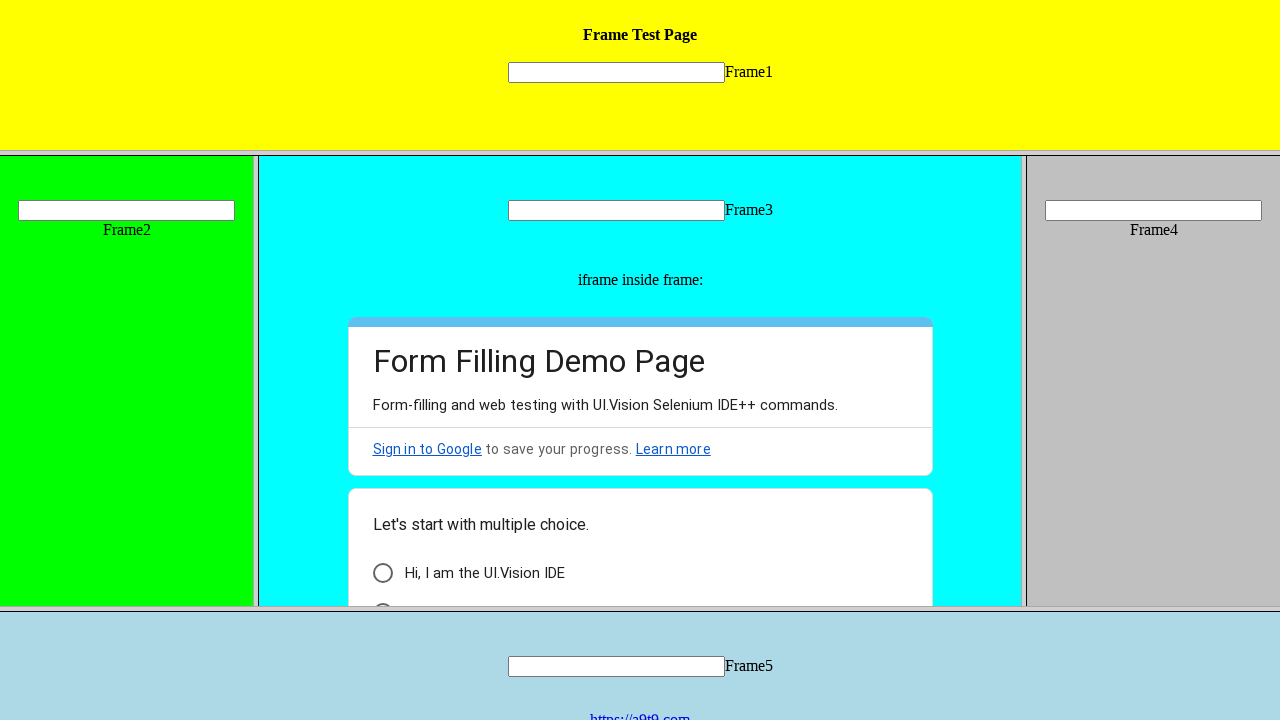

Filled text field in frame 1 with 'Welcome' on frame[src='frame_1.html'] >> internal:control=enter-frame >> input[name='mytext1
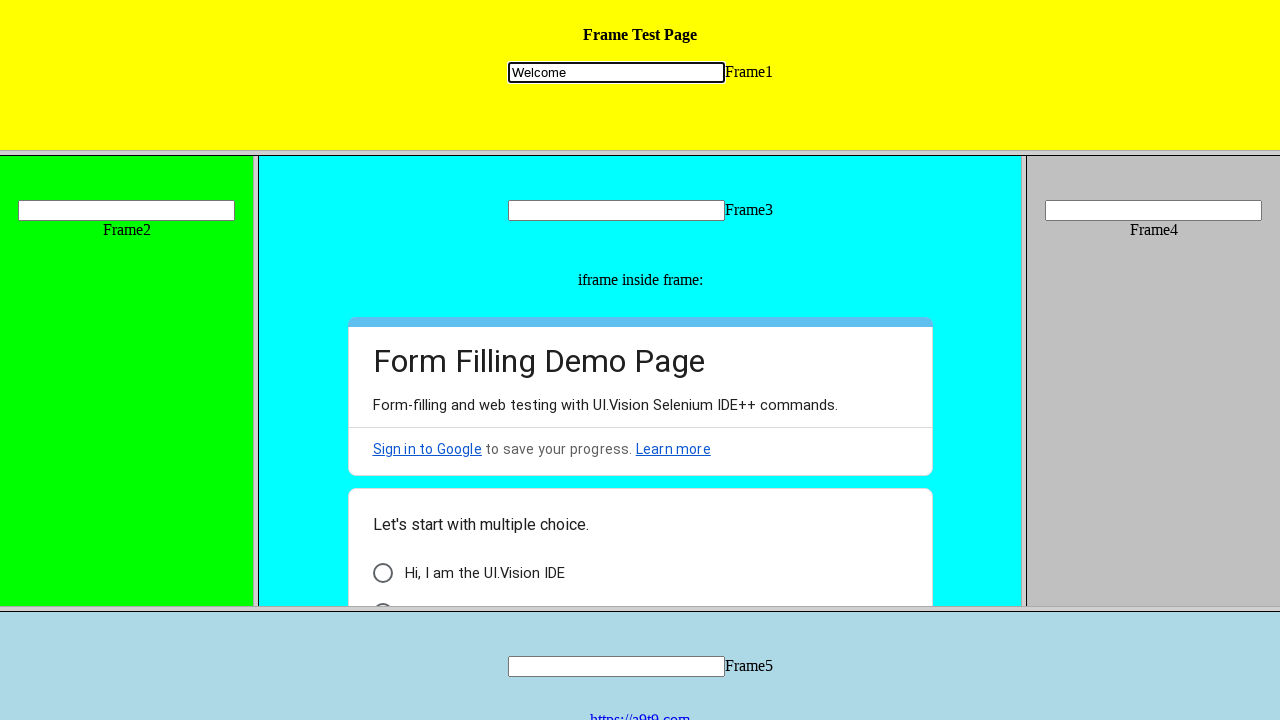

Located frame 2 (frame_2.html)
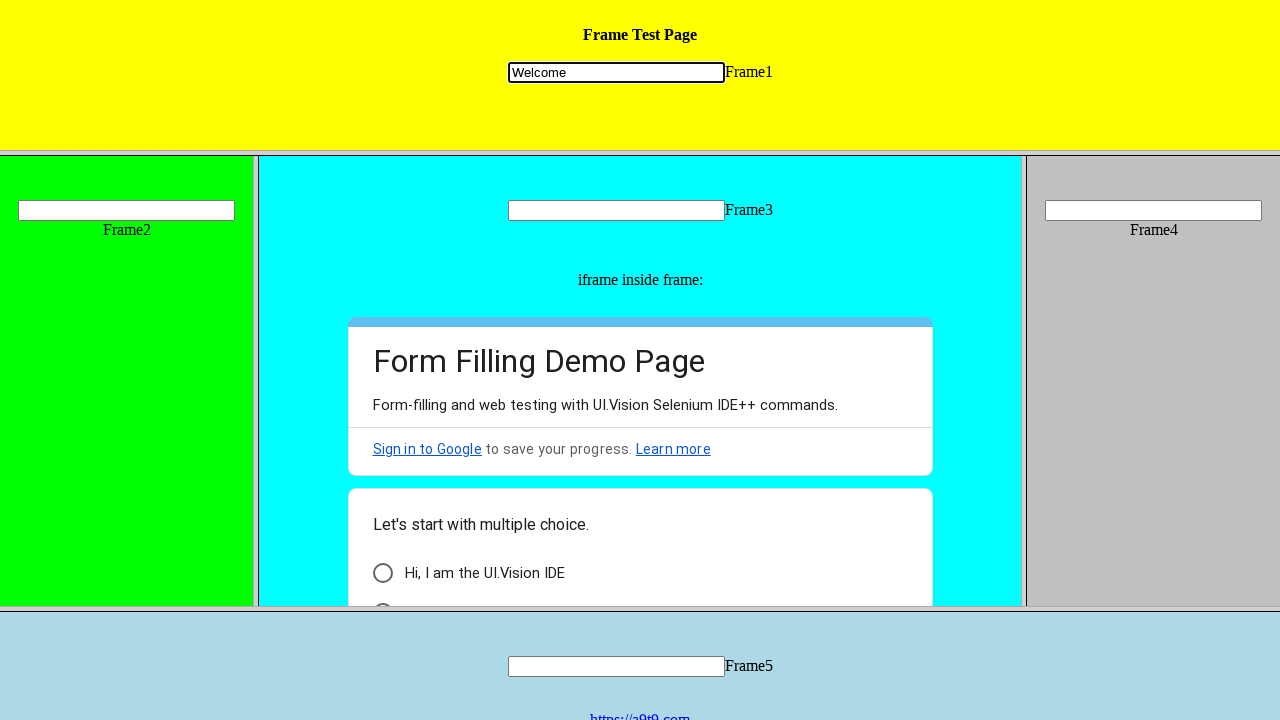

Filled text field in frame 2 with 'Srijida' on frame[src='frame_2.html'] >> internal:control=enter-frame >> input[name='mytext2
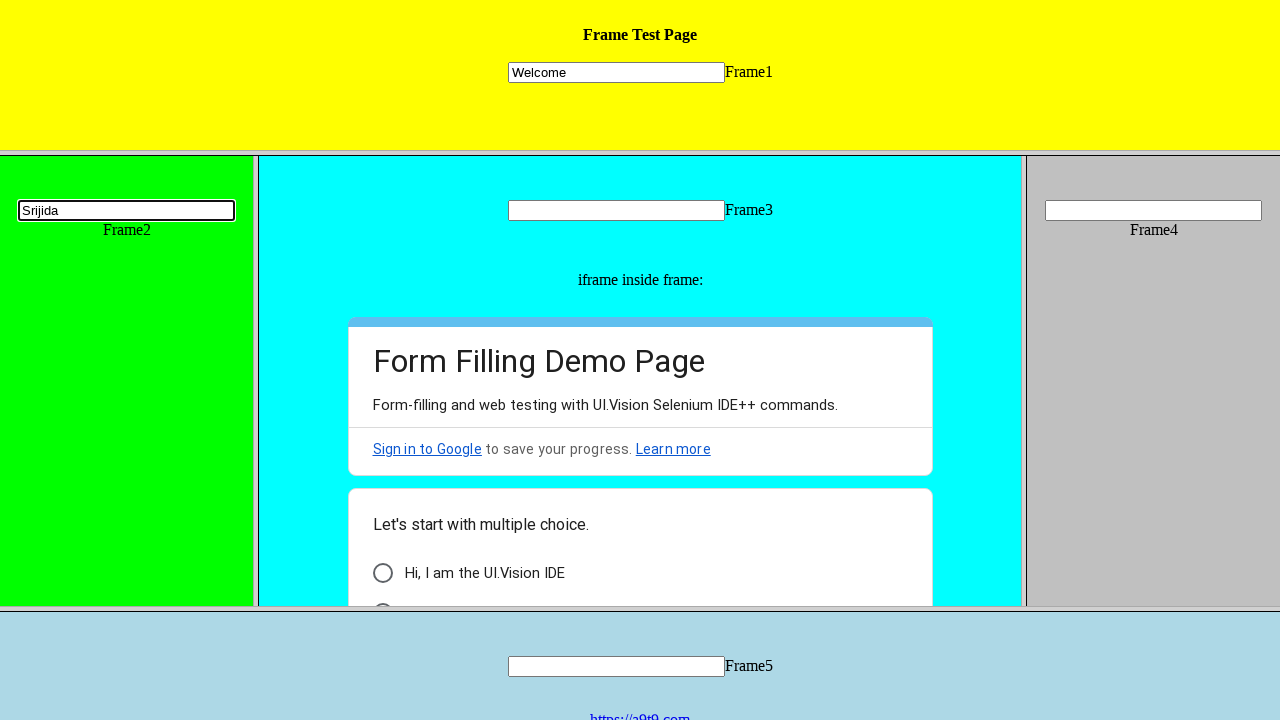

Located frame 3 (frame_3.html)
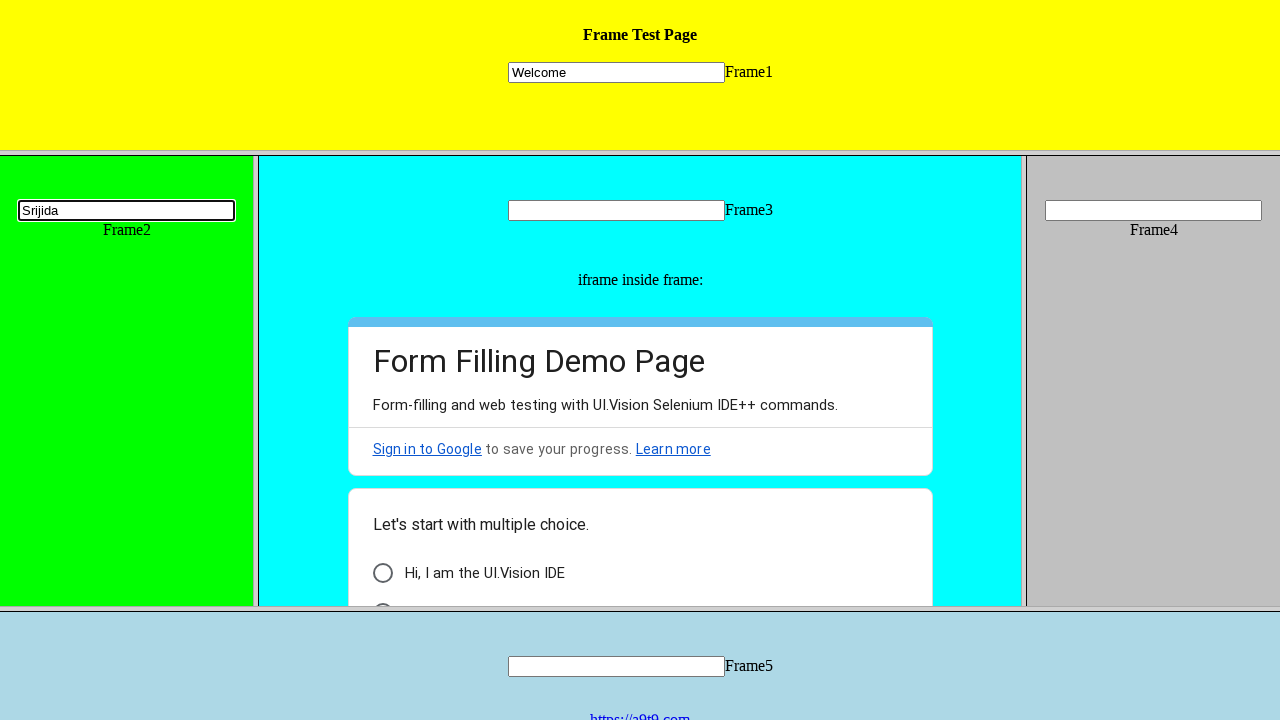

Filled text field in frame 3 with 'Enter Details' on frame[src='frame_3.html'] >> internal:control=enter-frame >> input[name='mytext3
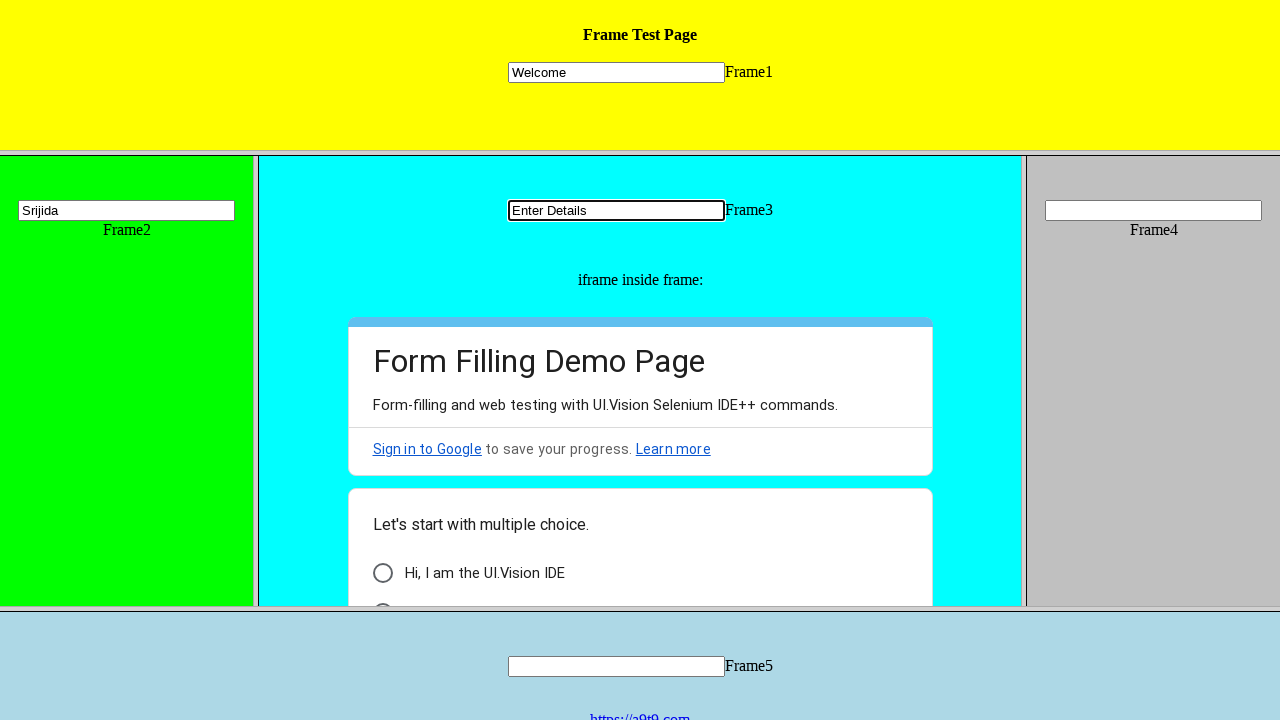

Located nested iframe (Google Form) inside frame 3
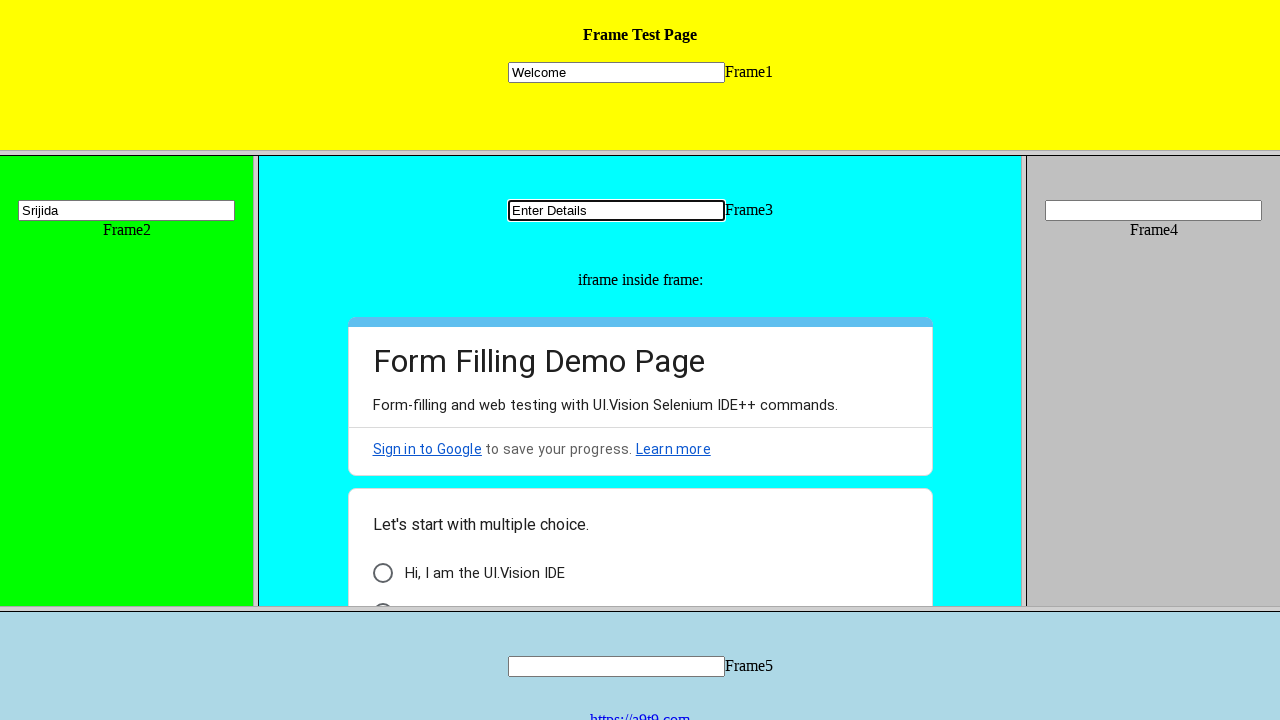

Clicked second radio button option in Google Form at (382, 596) on frame[src='frame_3.html'] >> internal:control=enter-frame >> iframe[src='https:/
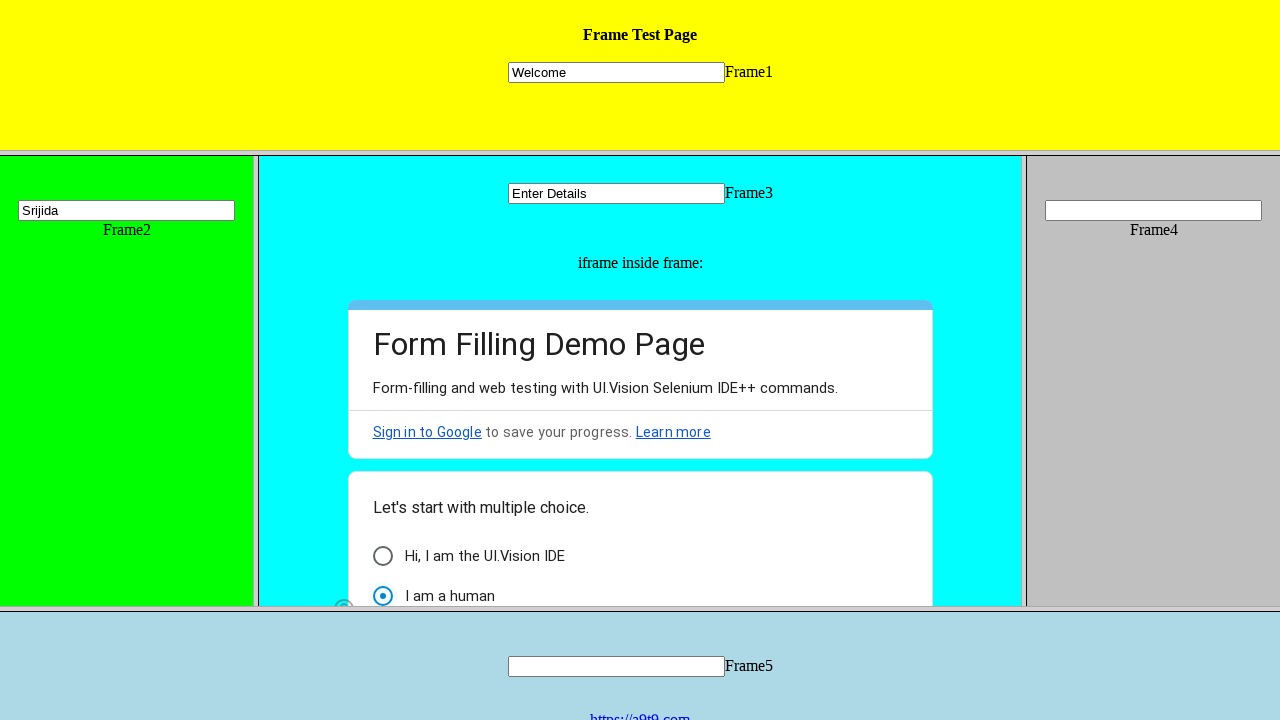

Clicked second checkbox option in Google Form at (382, 463) on frame[src='frame_3.html'] >> internal:control=enter-frame >> iframe[src='https:/
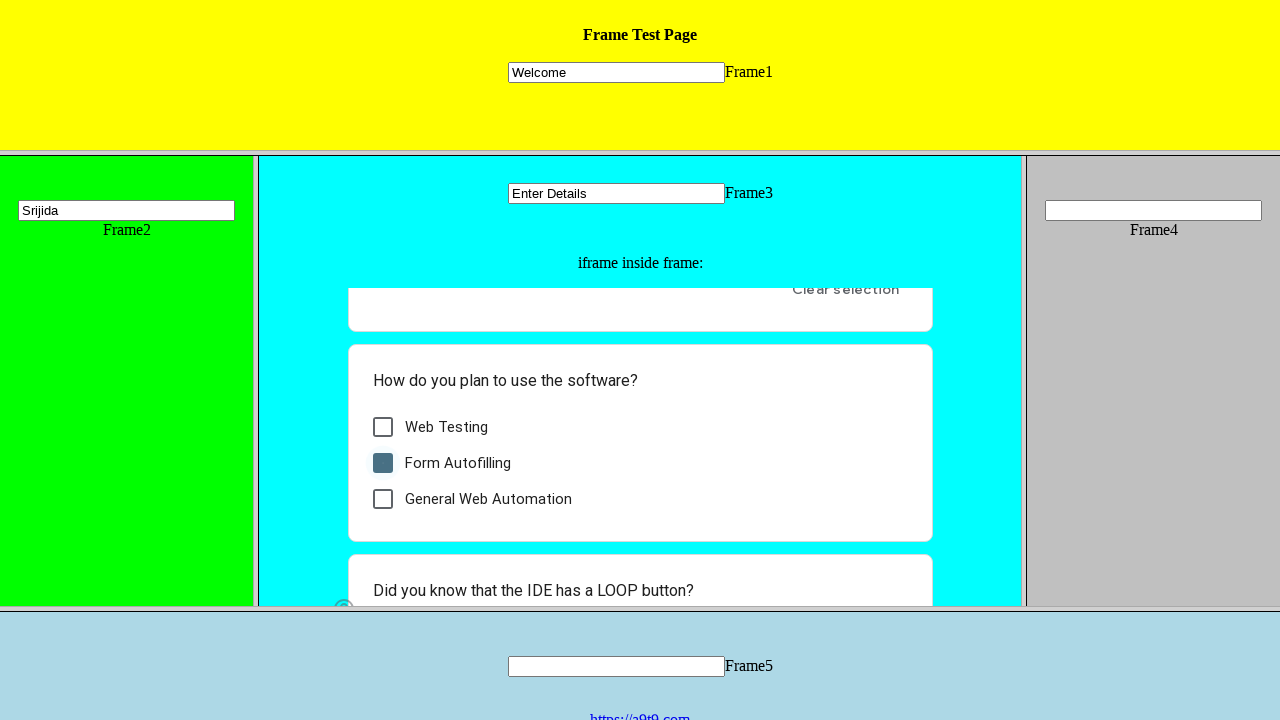

Clicked third checkbox option in Google Form at (382, 499) on frame[src='frame_3.html'] >> internal:control=enter-frame >> iframe[src='https:/
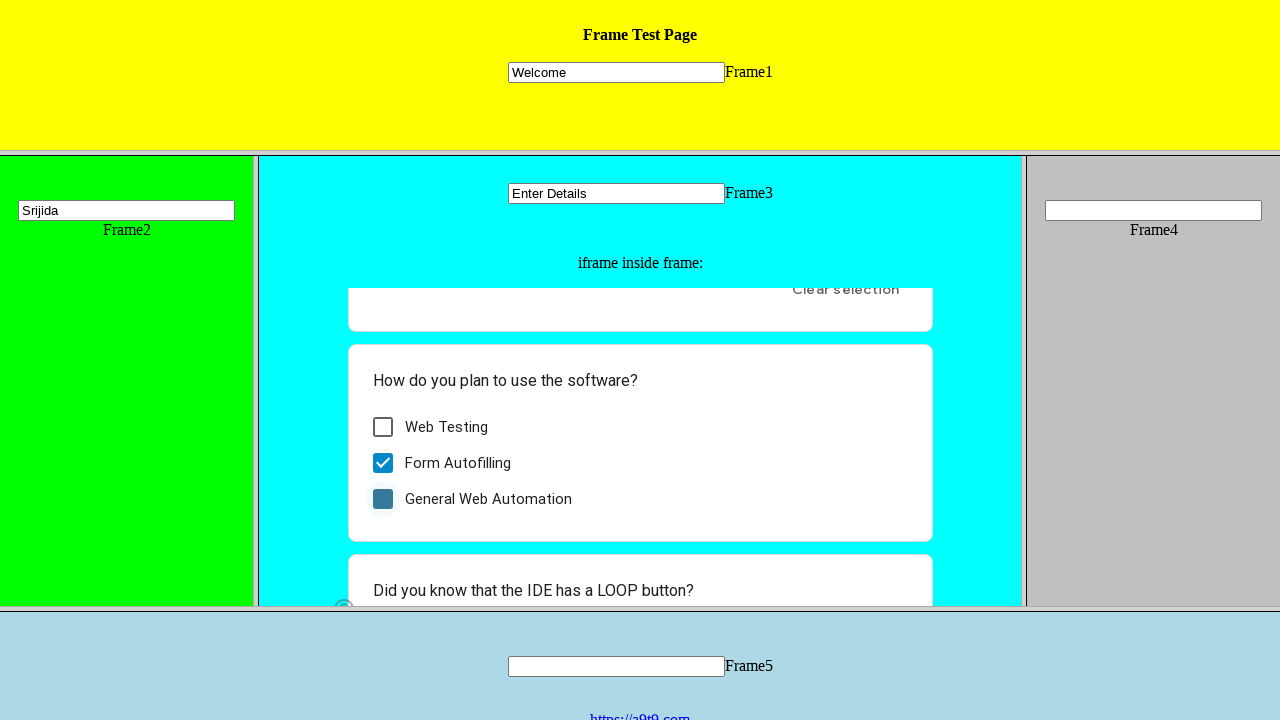

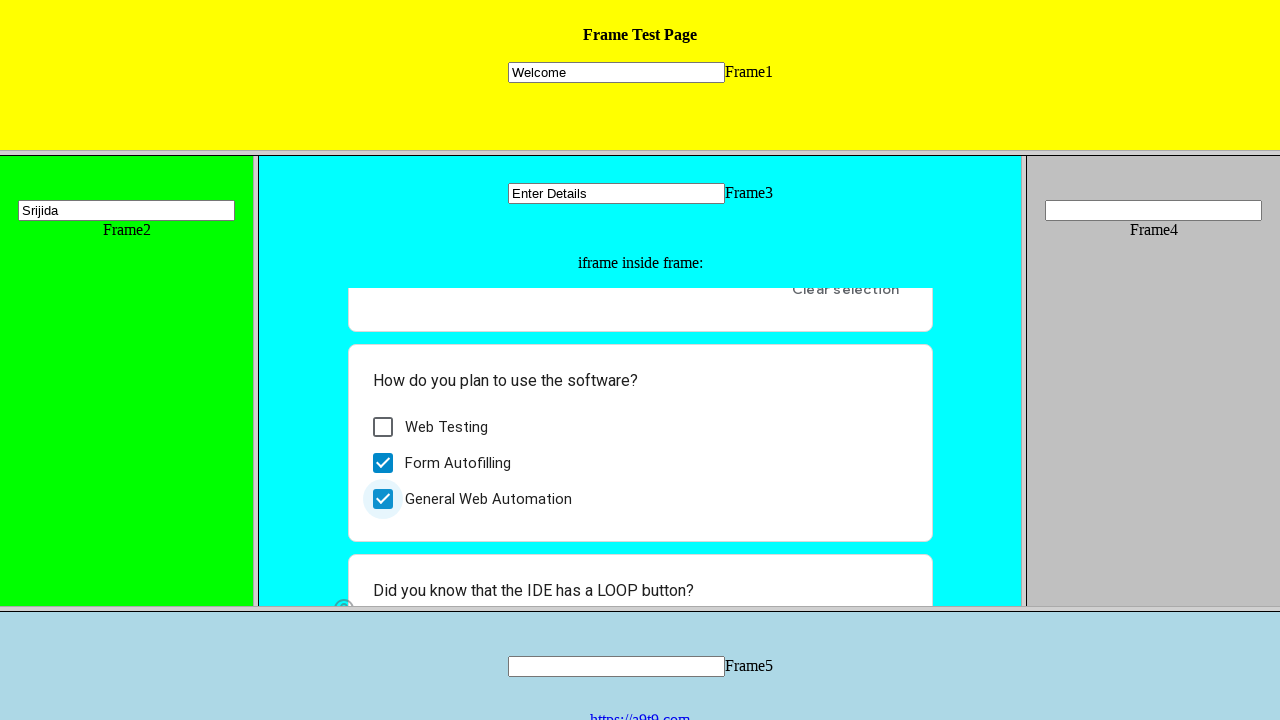